Tests iframe handling by switching to a frame, reading text from an element inside the frame, switching back to default content, and clicking on an Alerts navigation link.

Starting URL: https://demoqa.com/frames

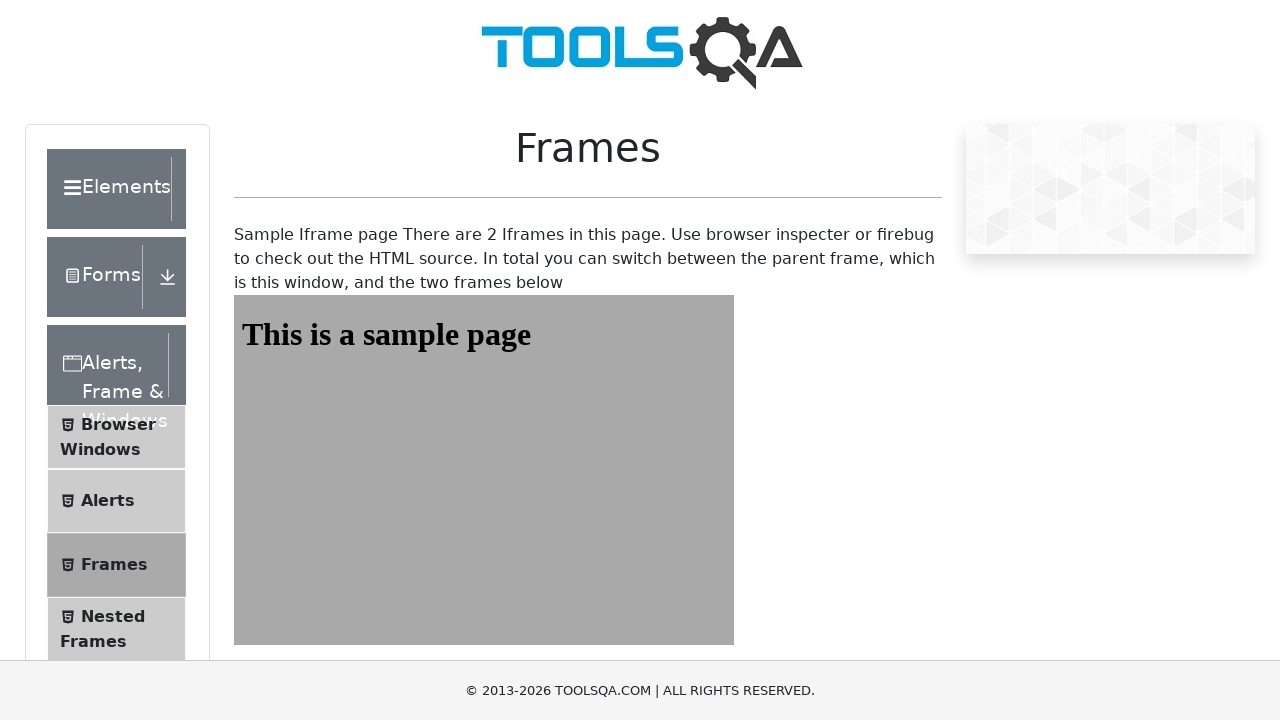

Located iframe with id 'frame1'
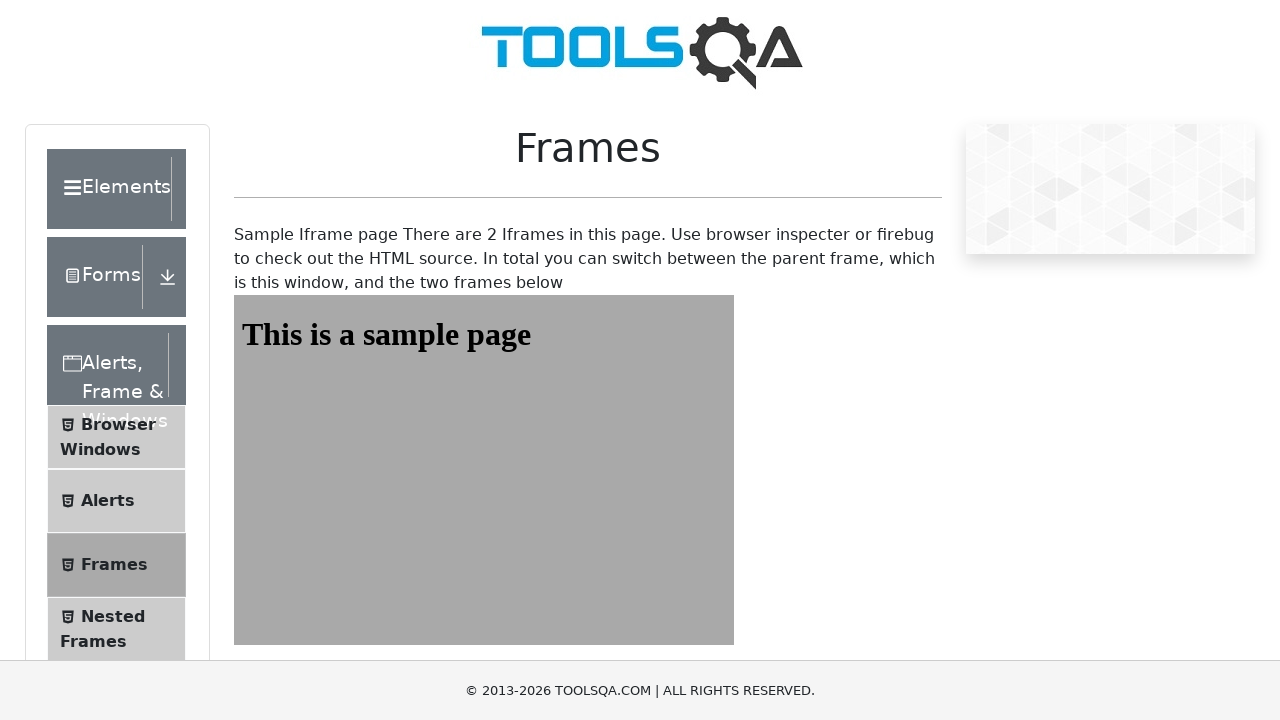

Retrieved heading text from frame: 'This is a sample page'
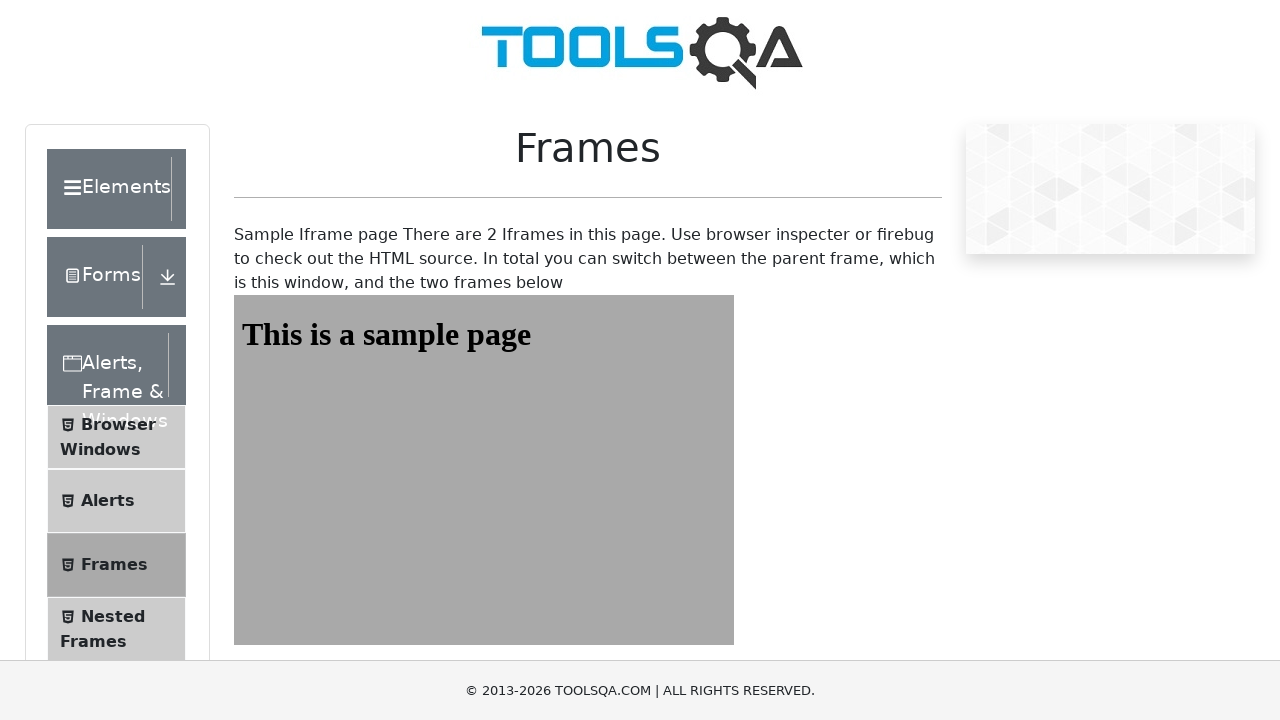

Clicked on 'Alerts' navigation link at (108, 501) on xpath=//*[text()='Alerts']
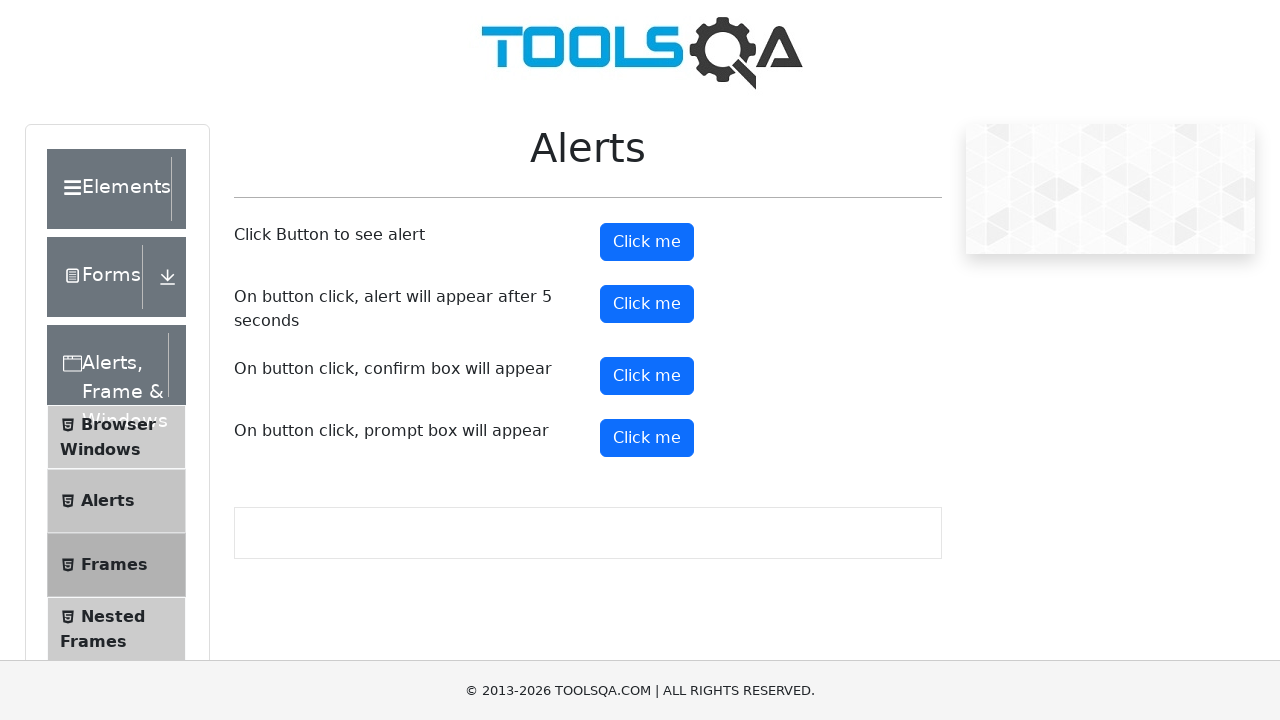

Waited for page load to complete after navigation
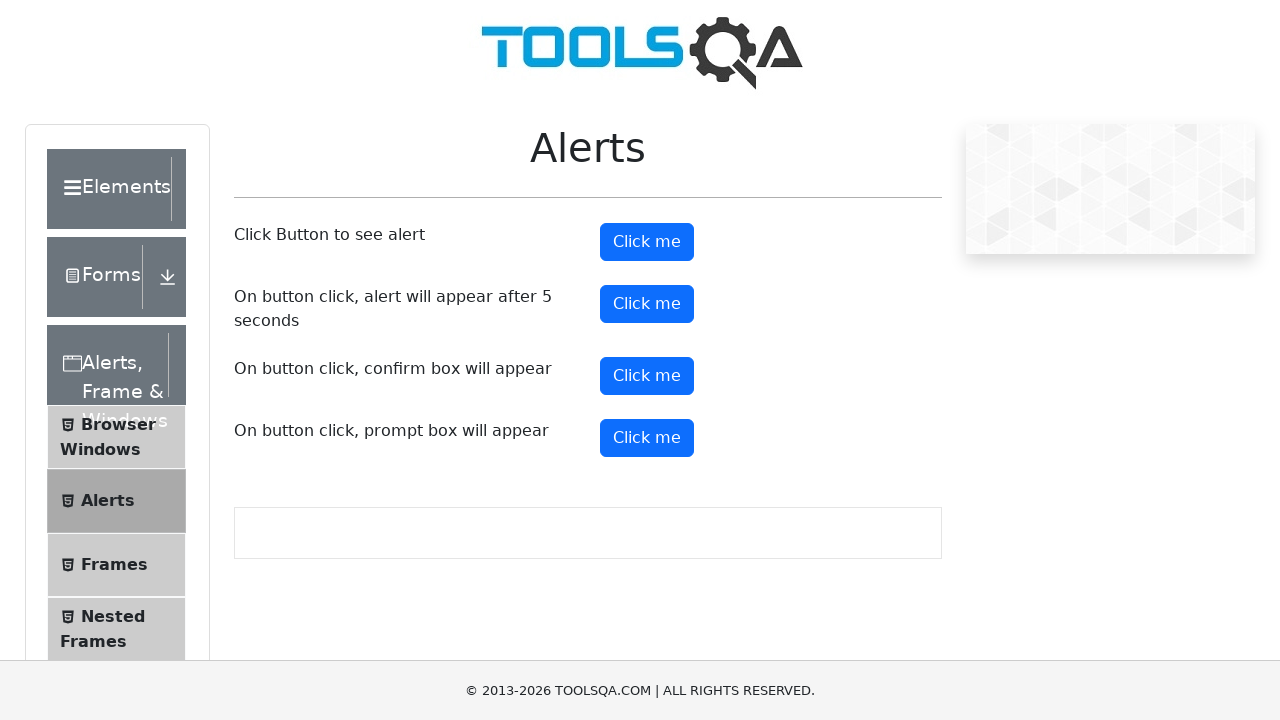

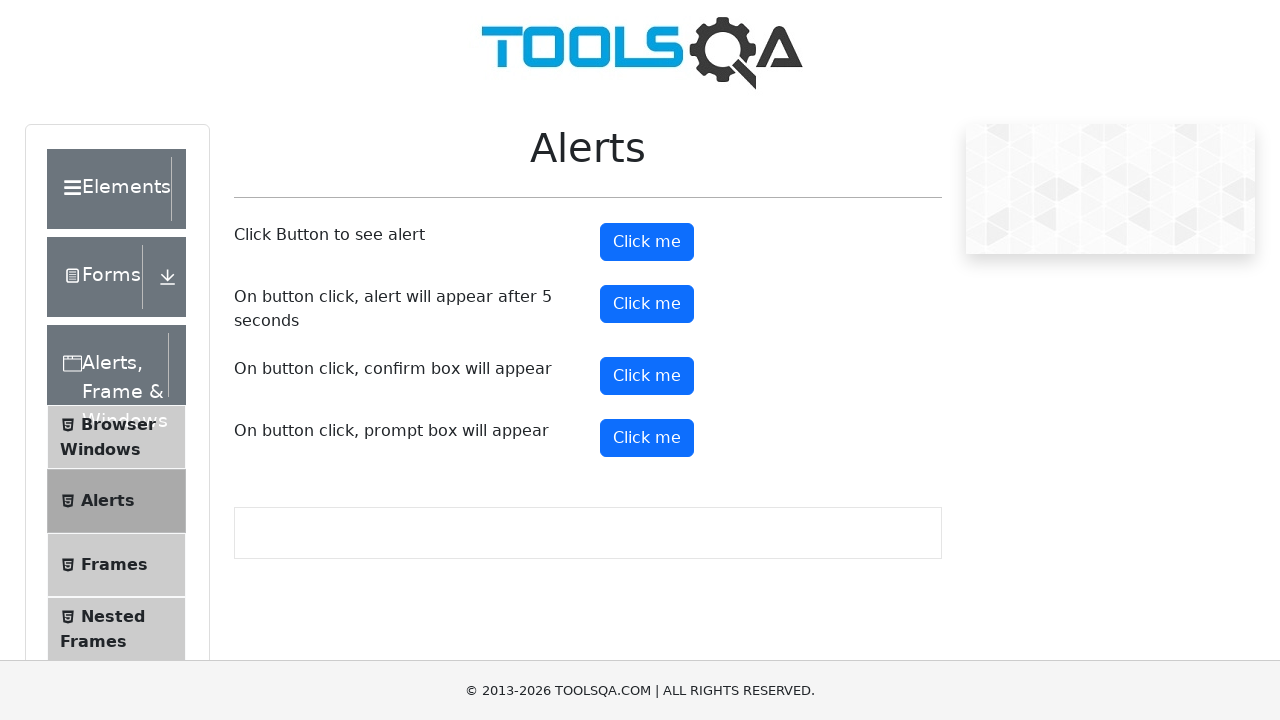